Tests clicking on the About navigation link and then returning to homepage via logo

Starting URL: https://coronavirus.jhu.edu/

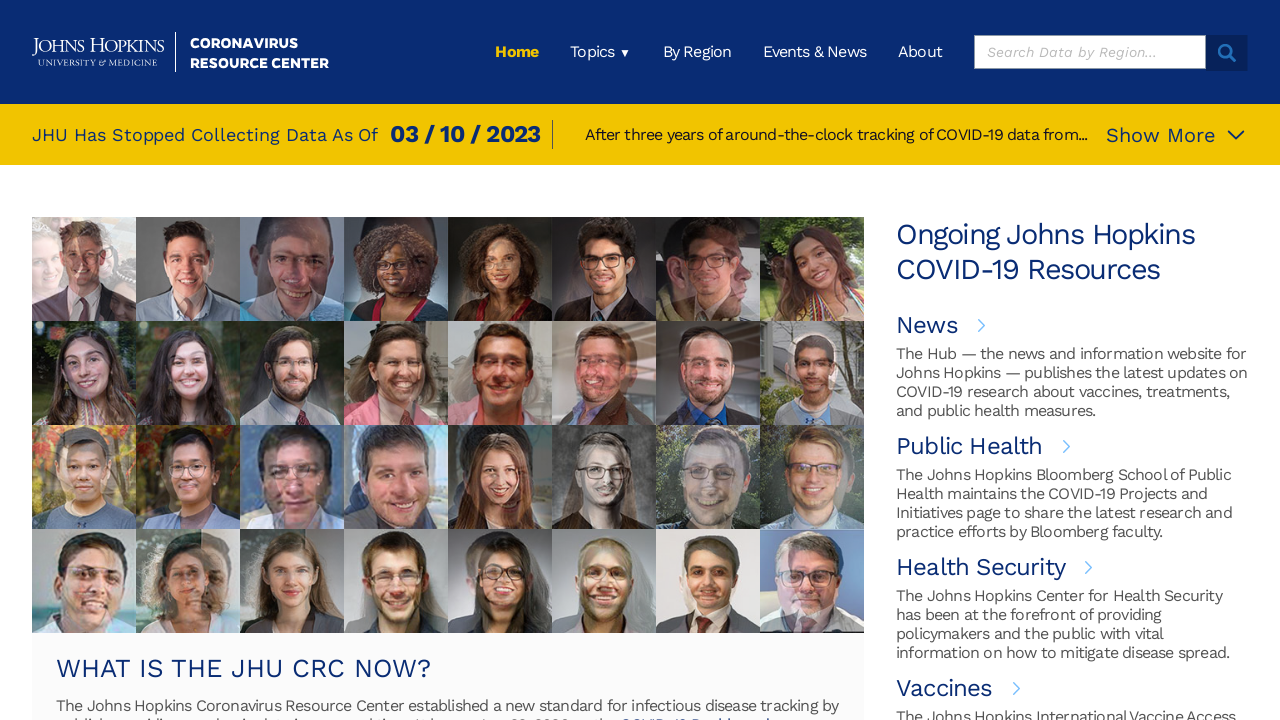

Clicked on About navigation link at (920, 52) on xpath=/html/body/div[1]/div/header/div[1]/div[2]/ul/li[5]/a
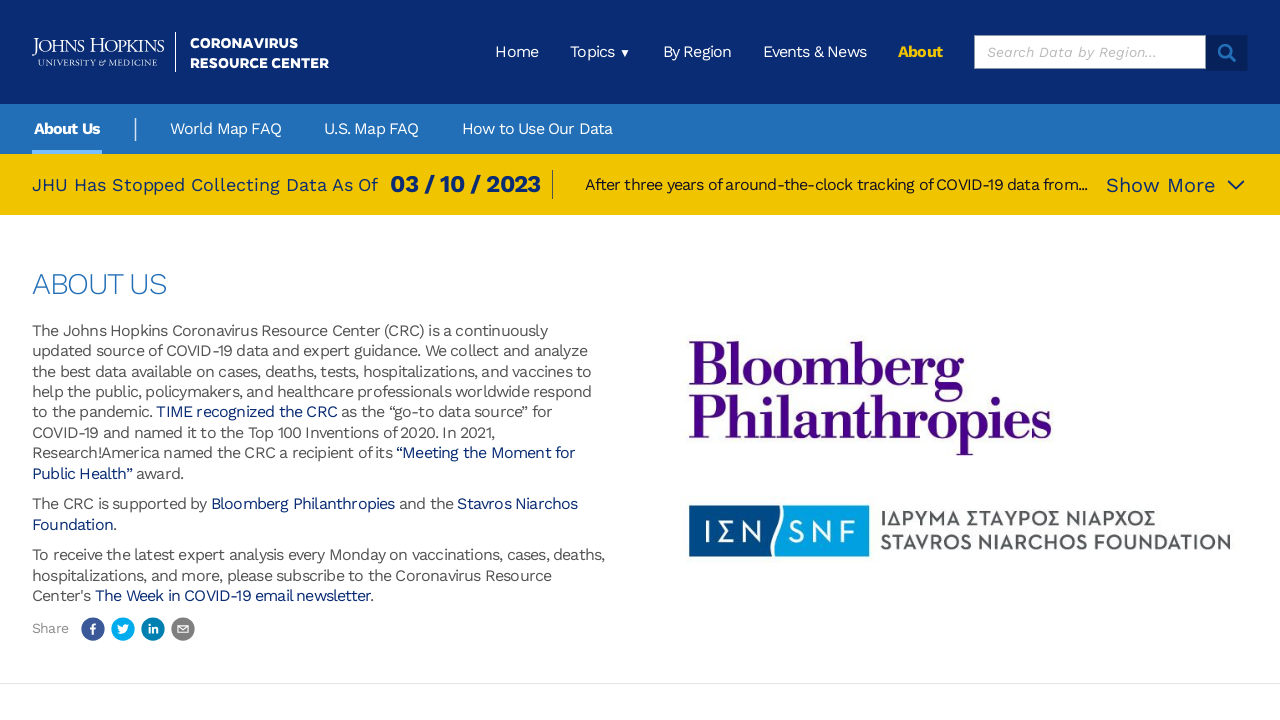

Waited for About page to load
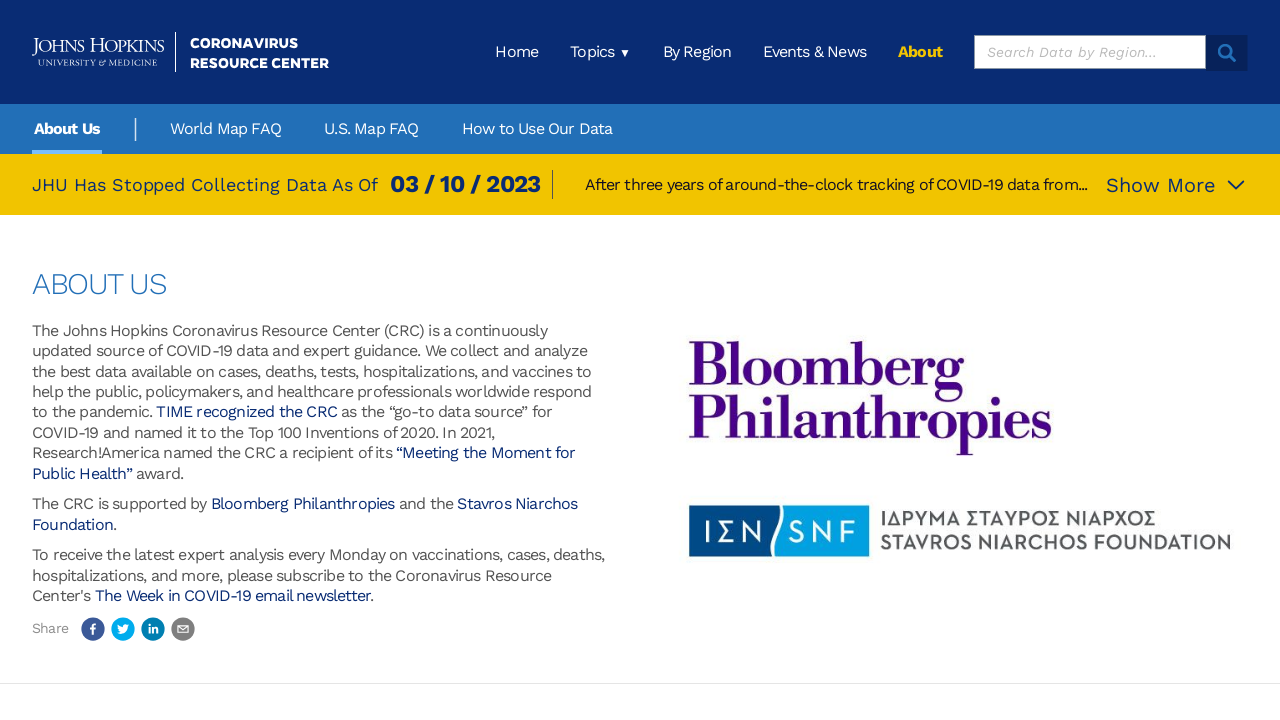

Clicked on JHU logo to return to homepage at (180, 52) on xpath=/html/body/div[1]/div/header/div[1]/a/img
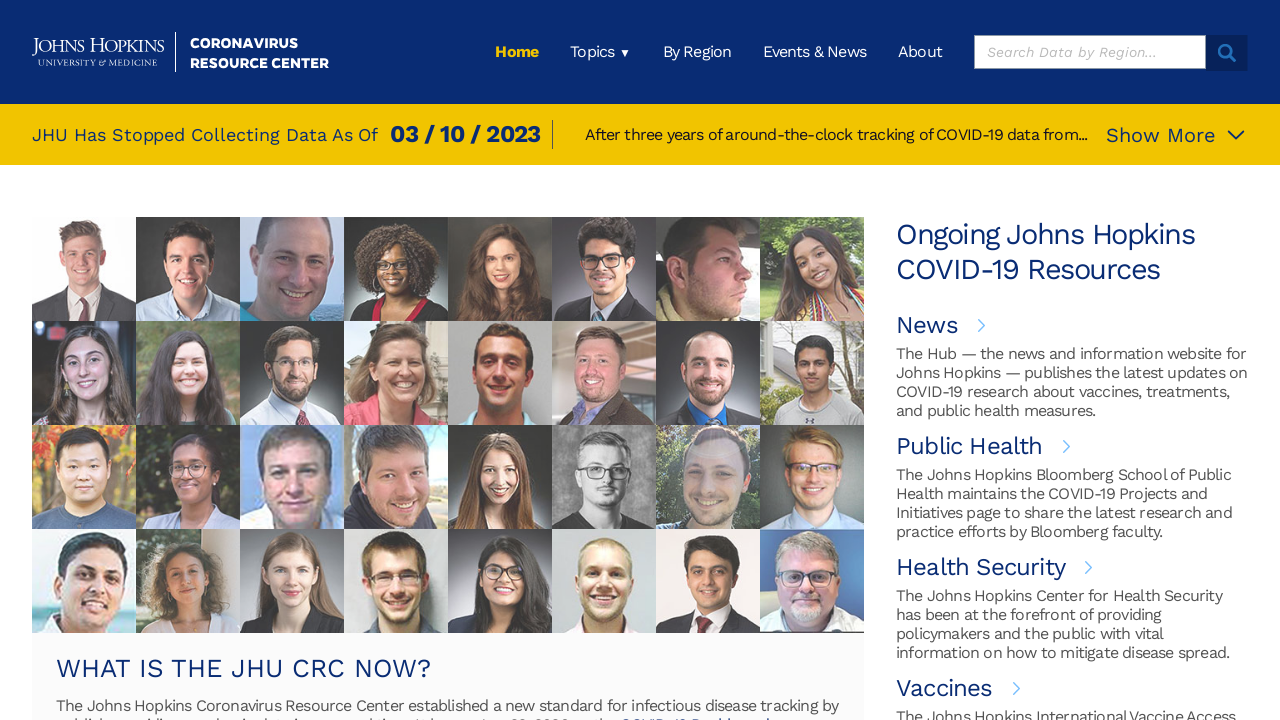

Waited for homepage to load
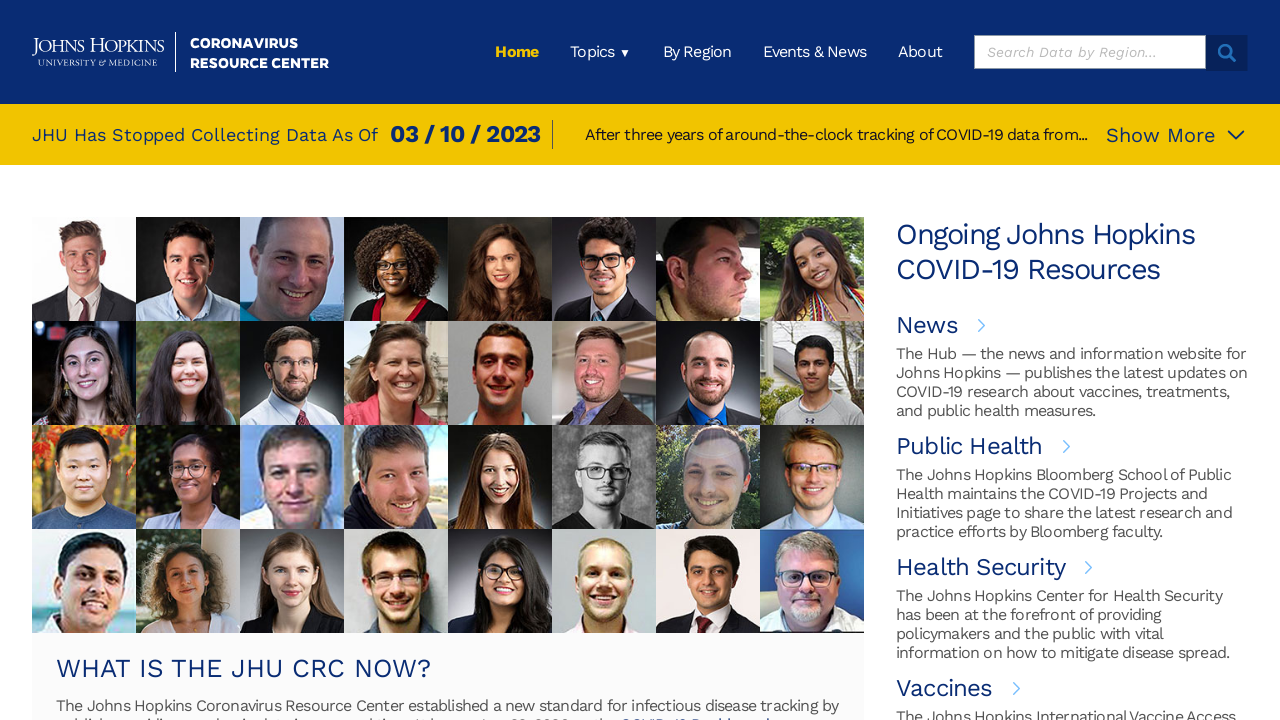

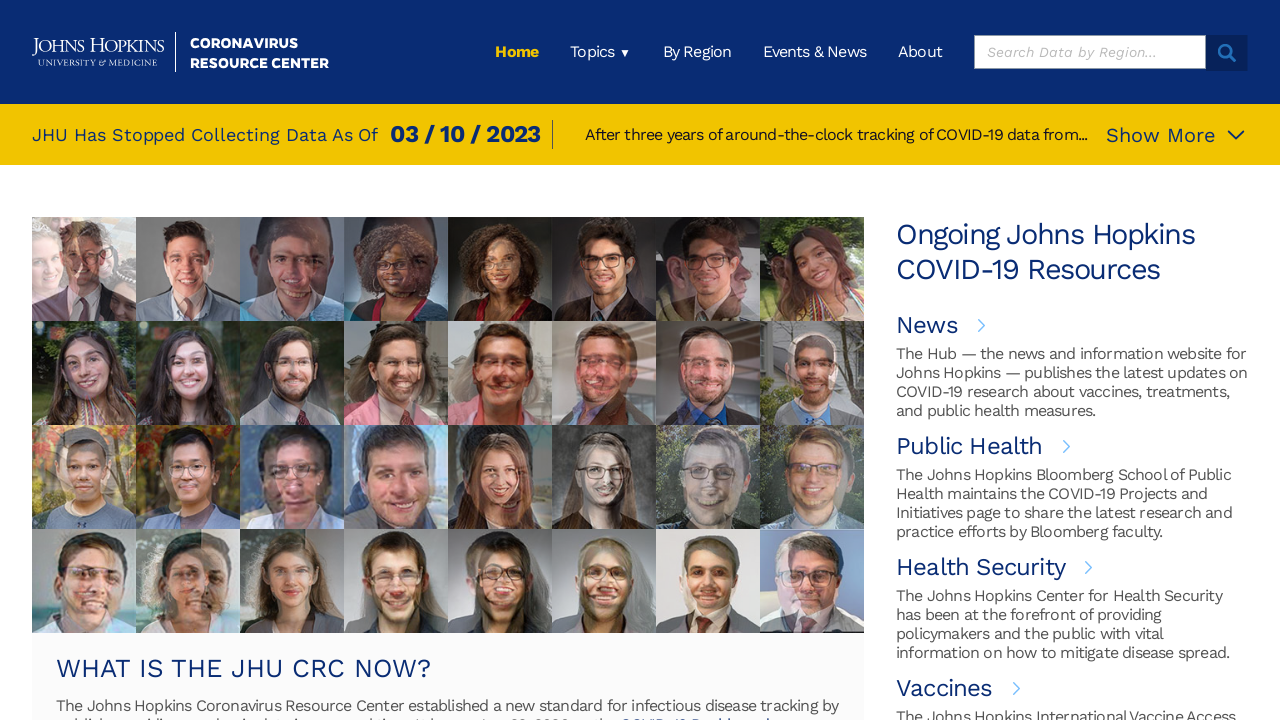